Navigates to the books page, clicks on login button, and then clicks on new user registration button

Starting URL: https://demoqa.com/books

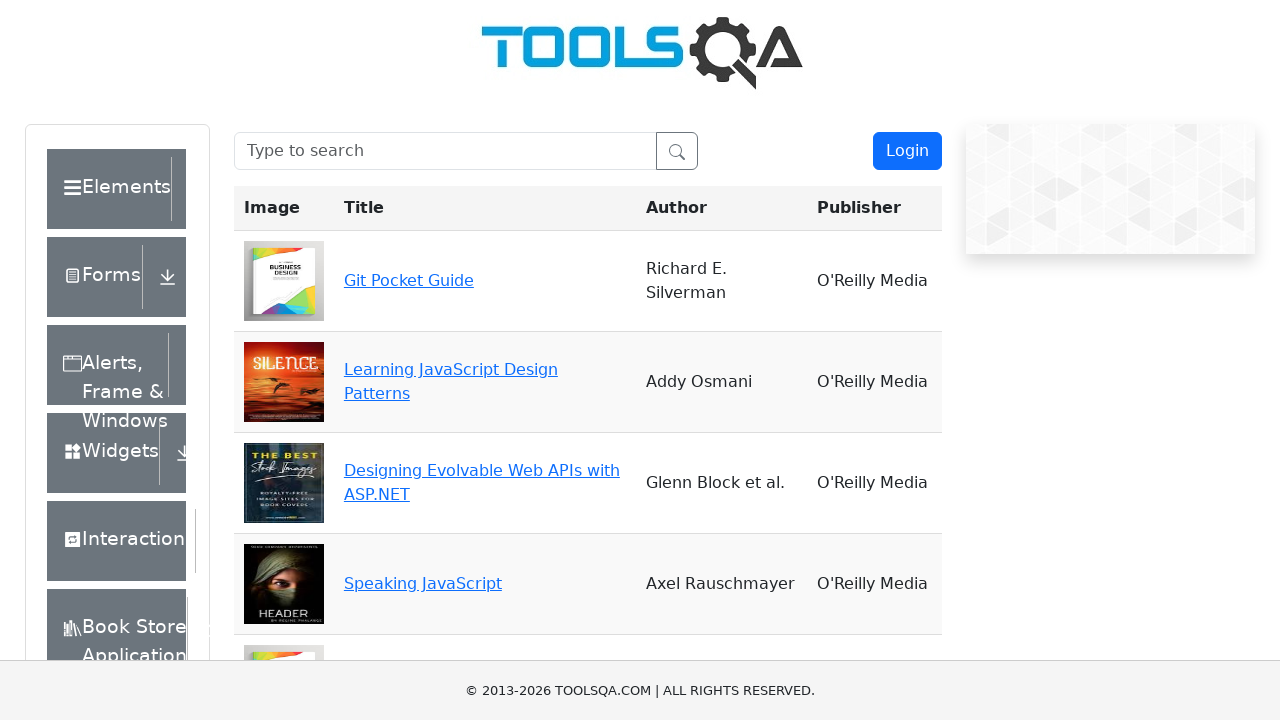

Navigated to books page at https://demoqa.com/books
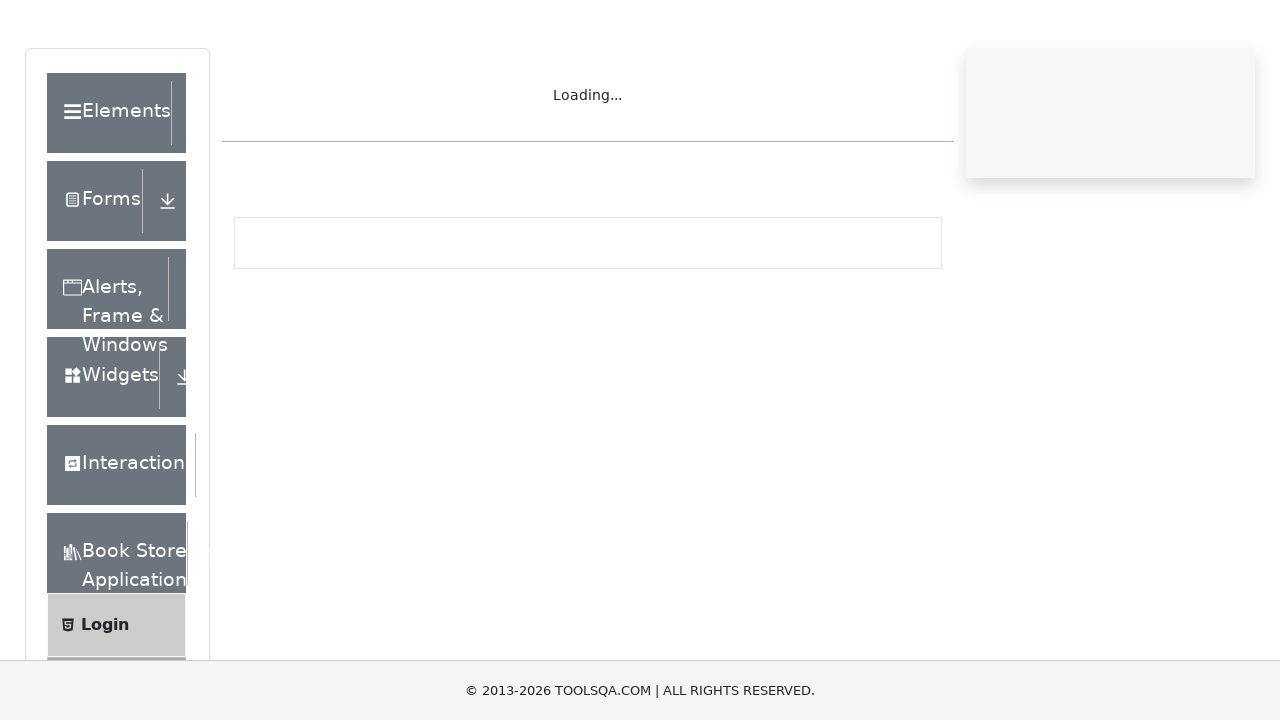

Clicked login button at (907, 151) on #login
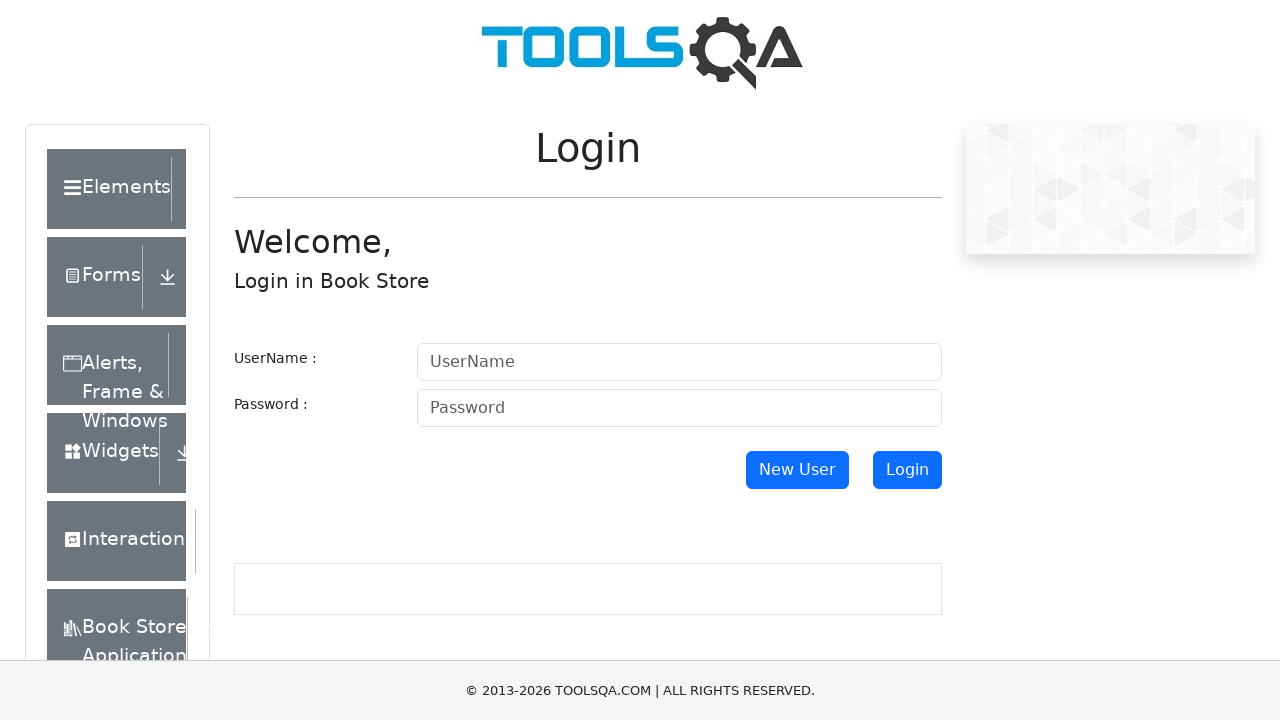

Scrolled new user registration button into view
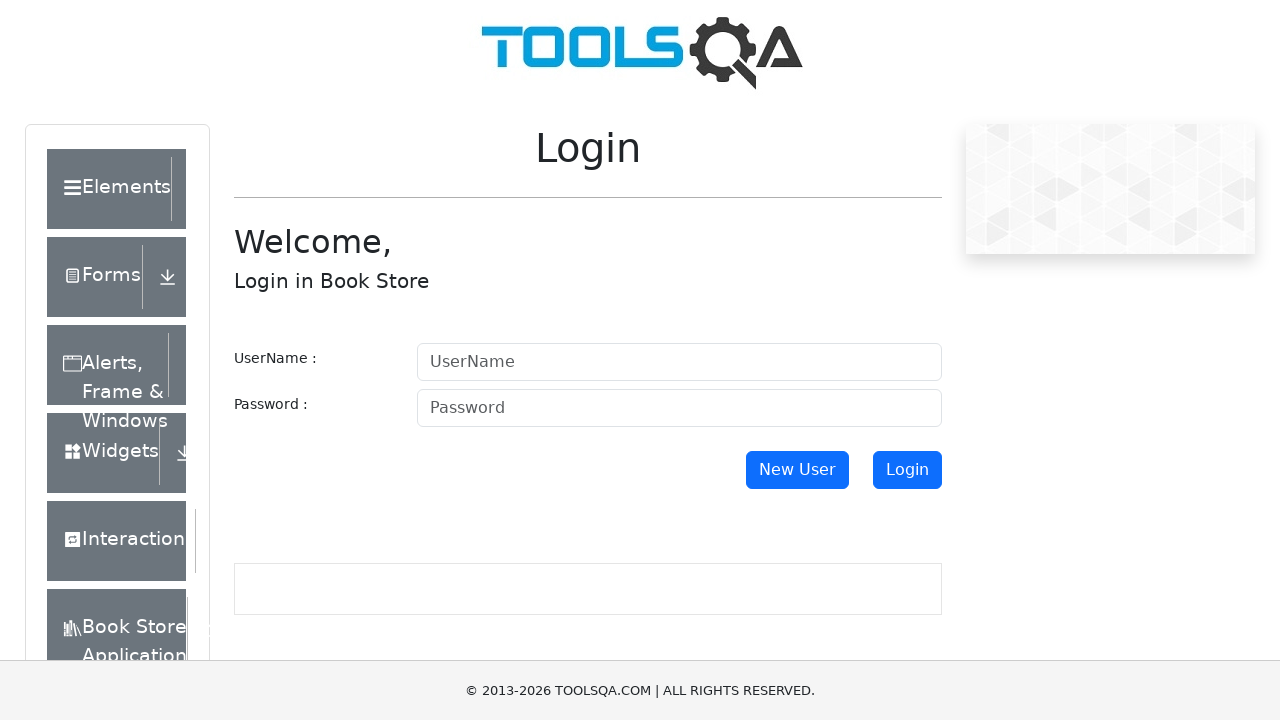

Clicked new user registration button at (797, 470) on #newUser
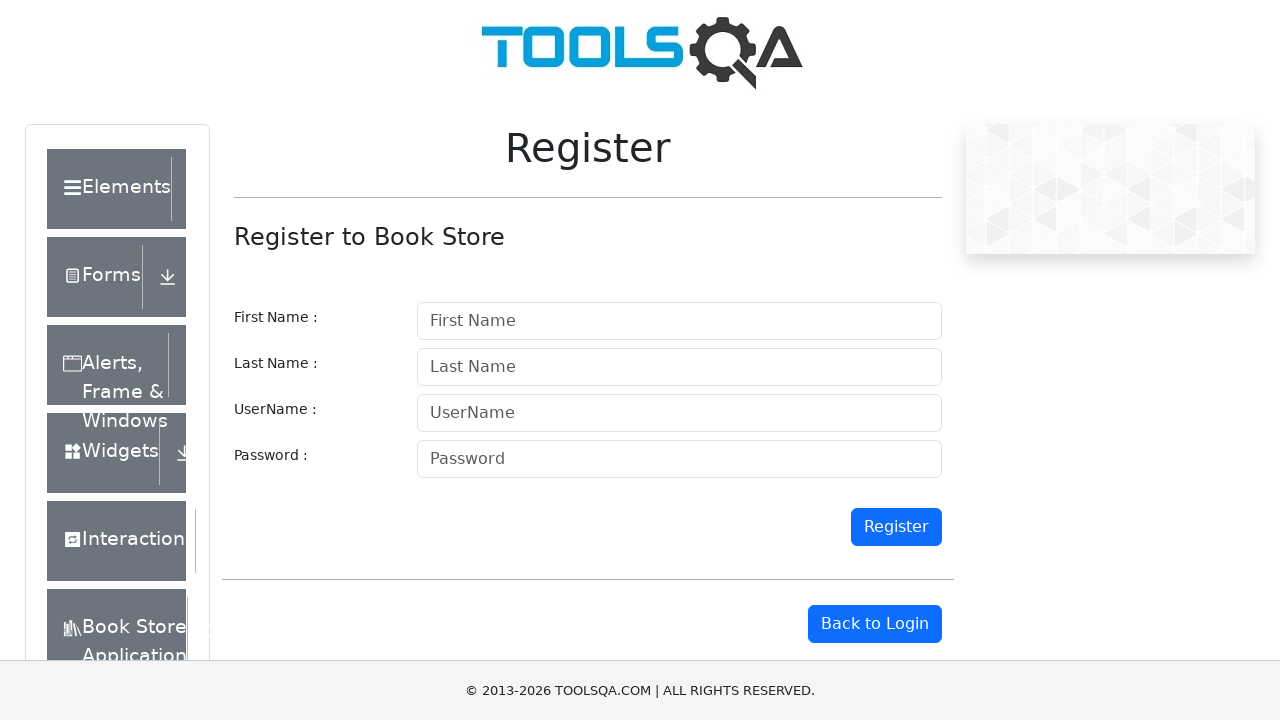

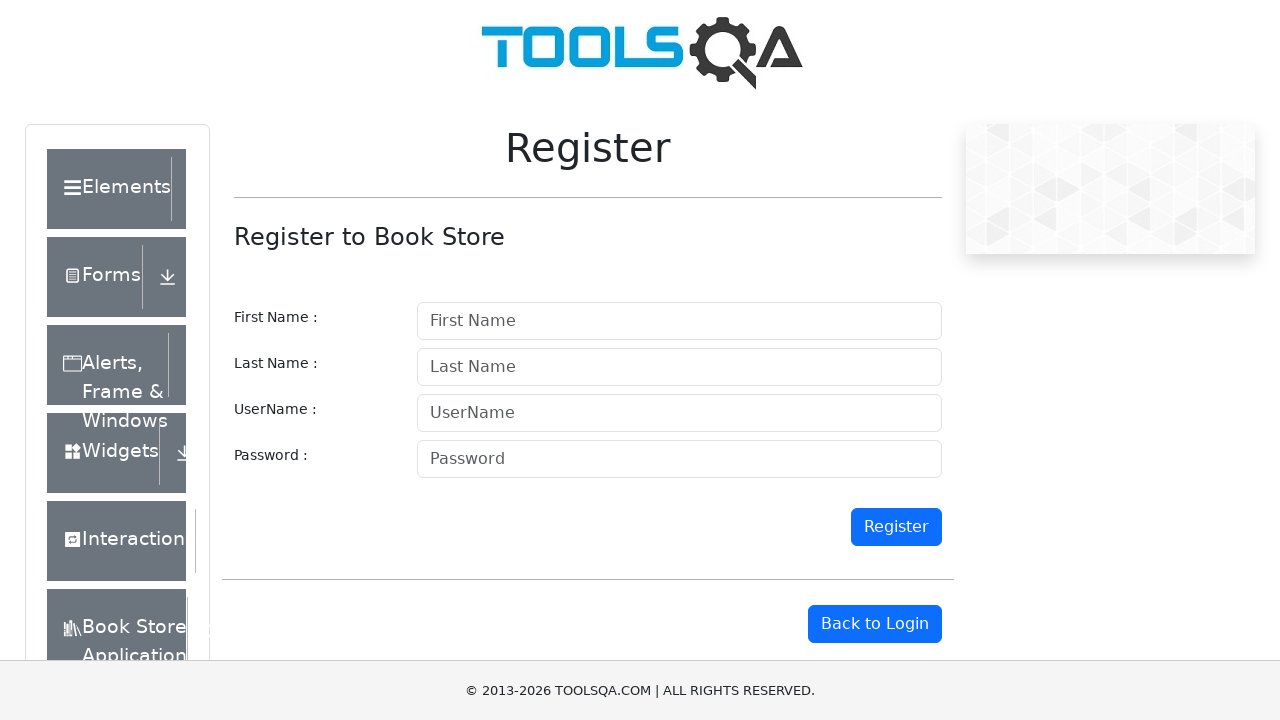